Tests adding multiple items to a shopping cart on an e-commerce practice site by searching for specific vegetables (Brocolli, Beetroot, Cauliflower) and clicking their "Add to Cart" buttons

Starting URL: https://rahulshettyacademy.com/seleniumPractise

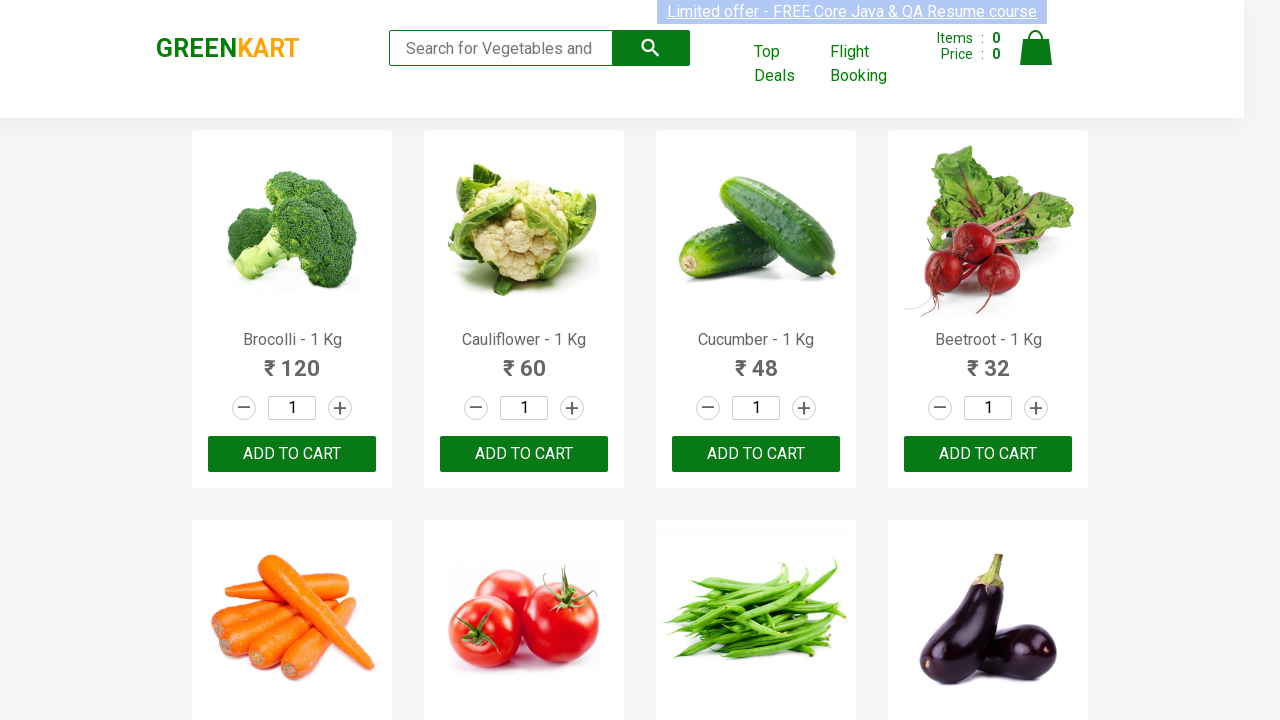

Waited for product names to load on the page
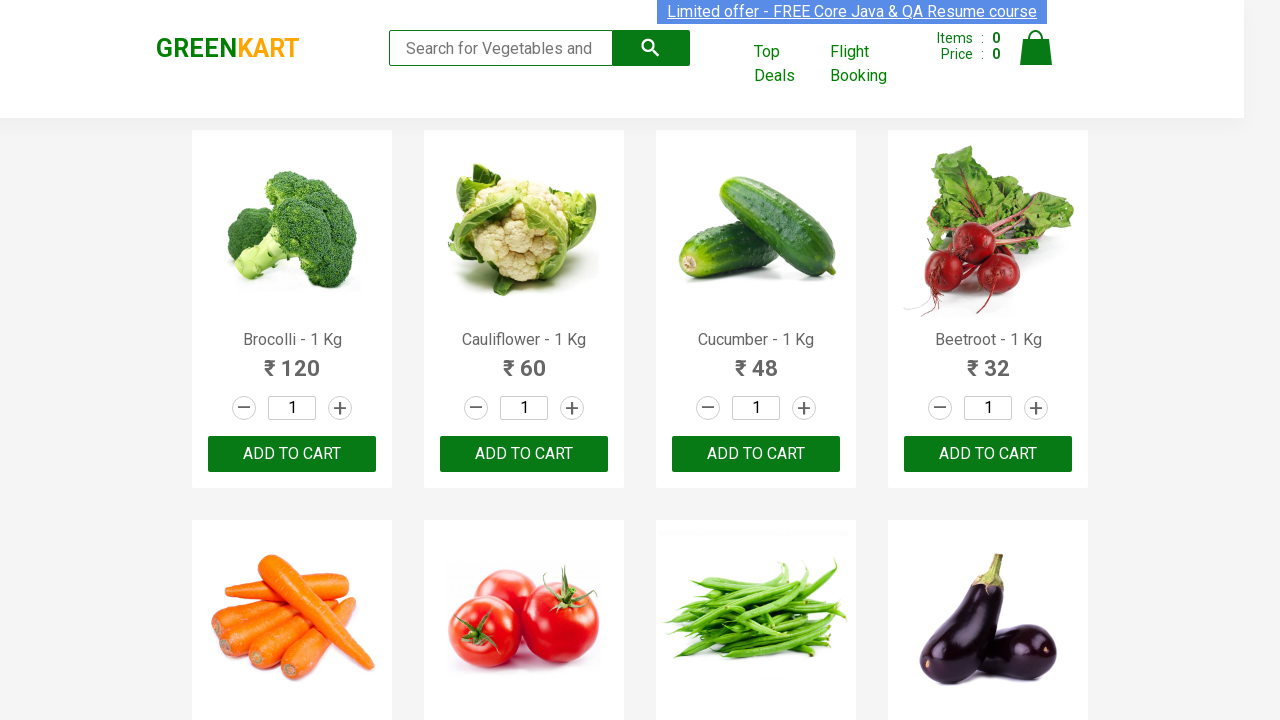

Retrieved all product elements from the page
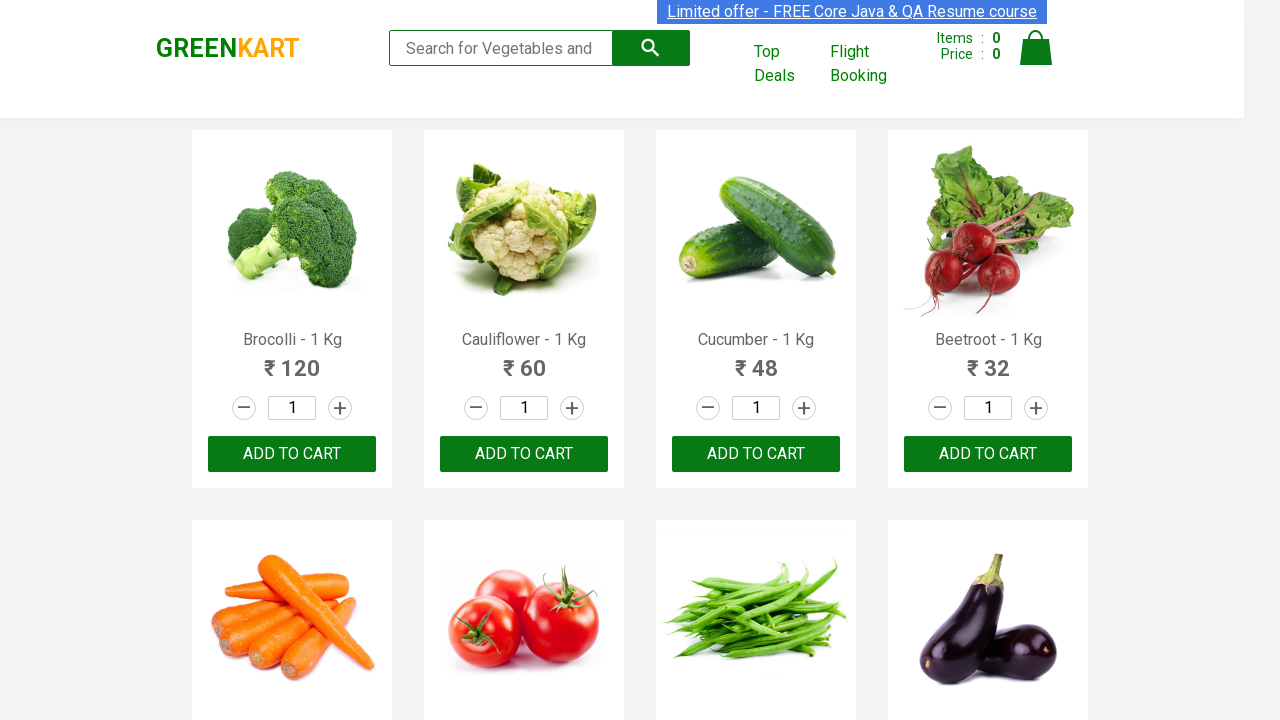

Extracted product name: Brocolli
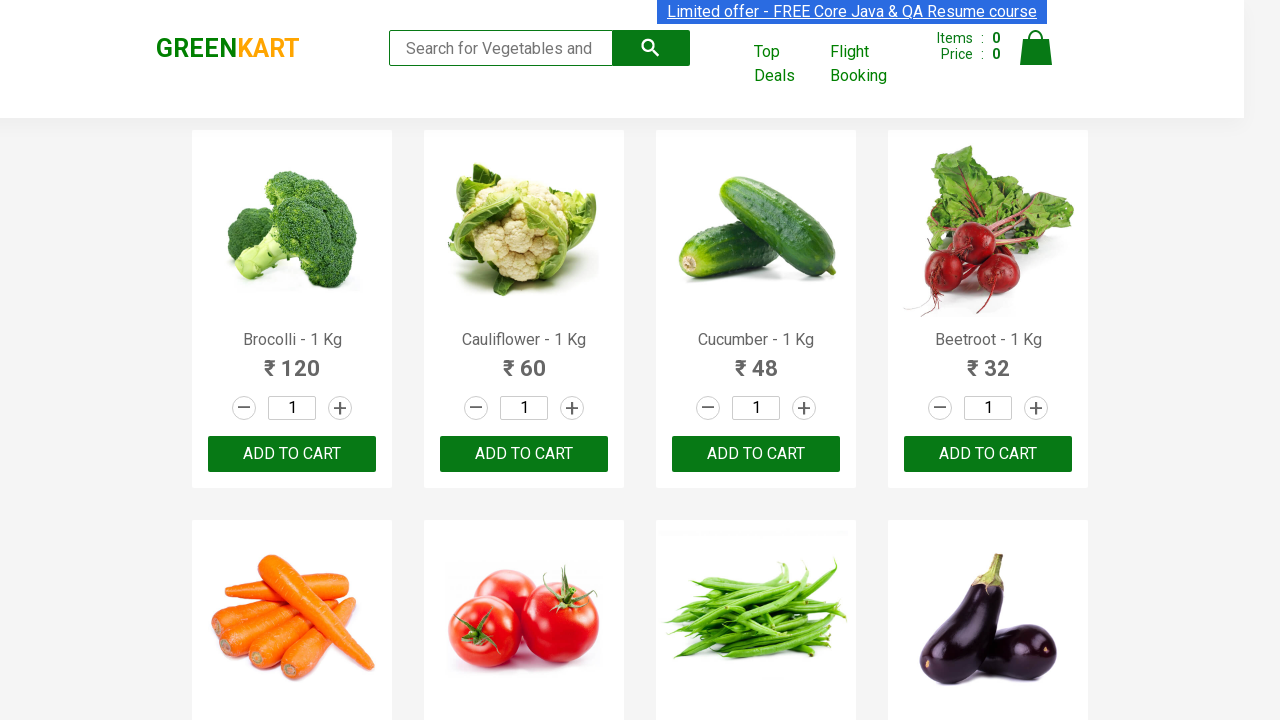

Clicked 'ADD TO CART' button for Brocolli at (292, 454) on xpath=//button[text()='ADD TO CART'] >> nth=0
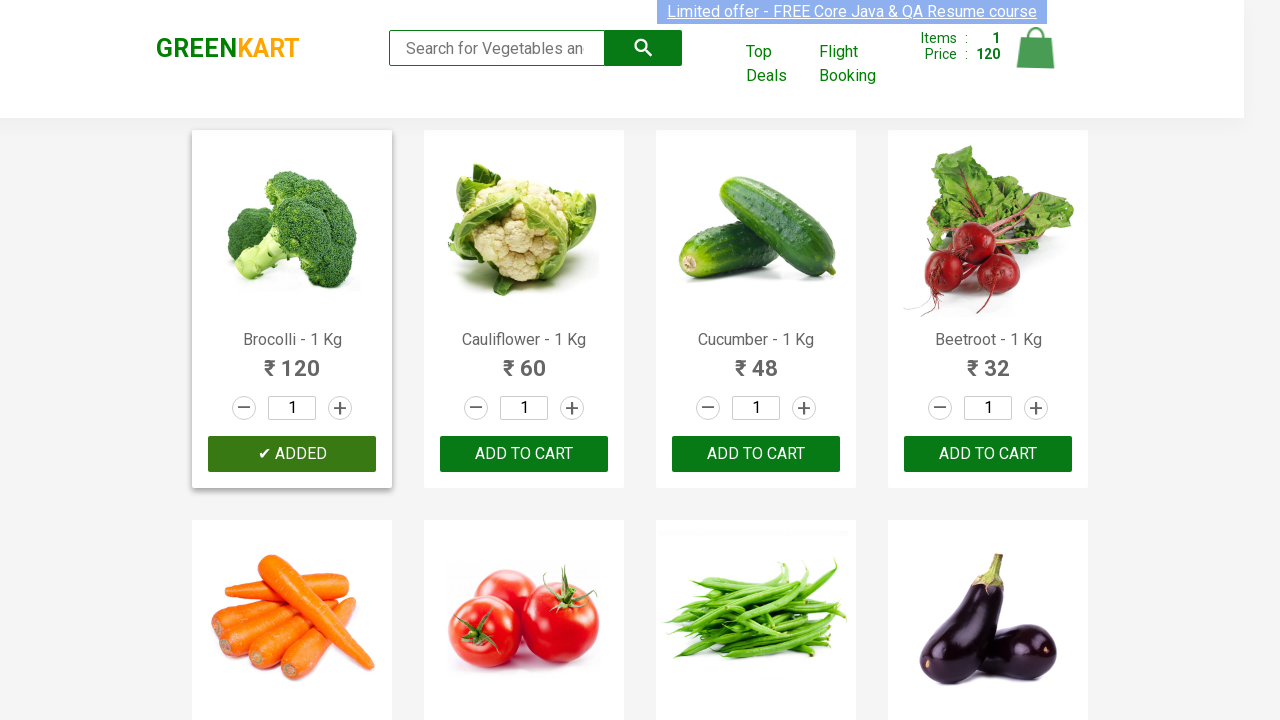

Extracted product name: Cauliflower
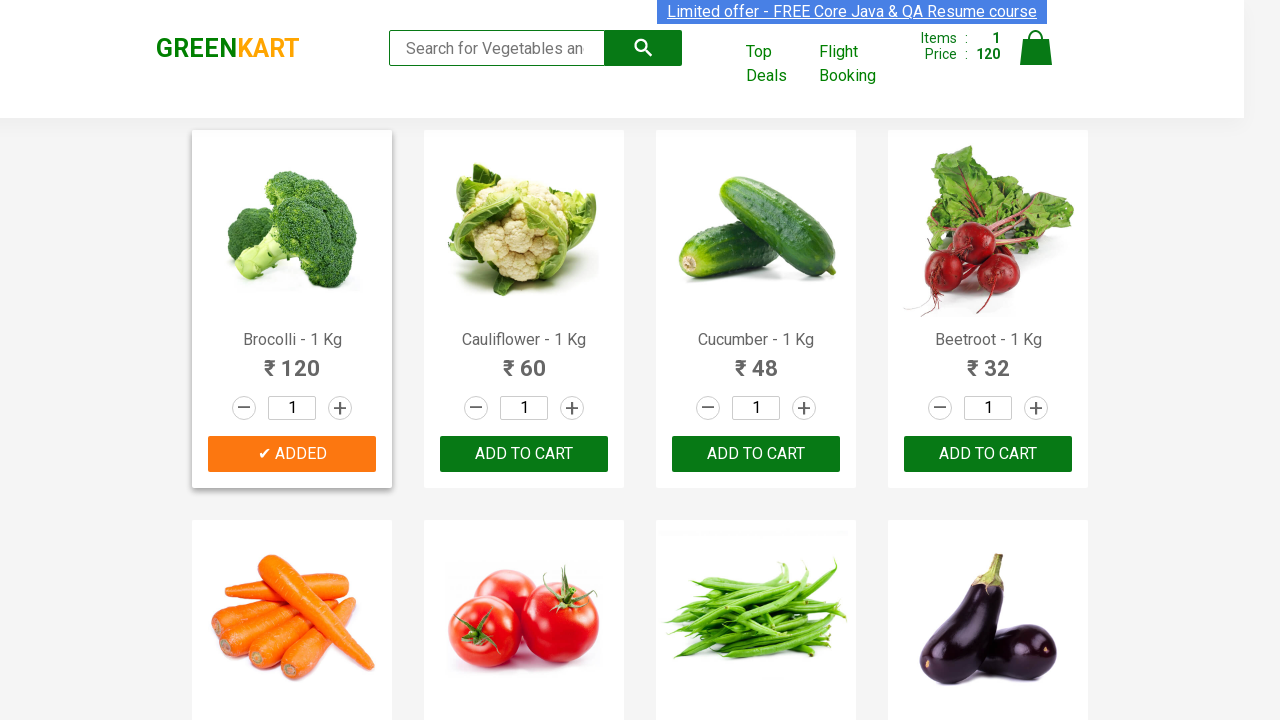

Clicked 'ADD TO CART' button for Cauliflower at (756, 454) on xpath=//button[text()='ADD TO CART'] >> nth=1
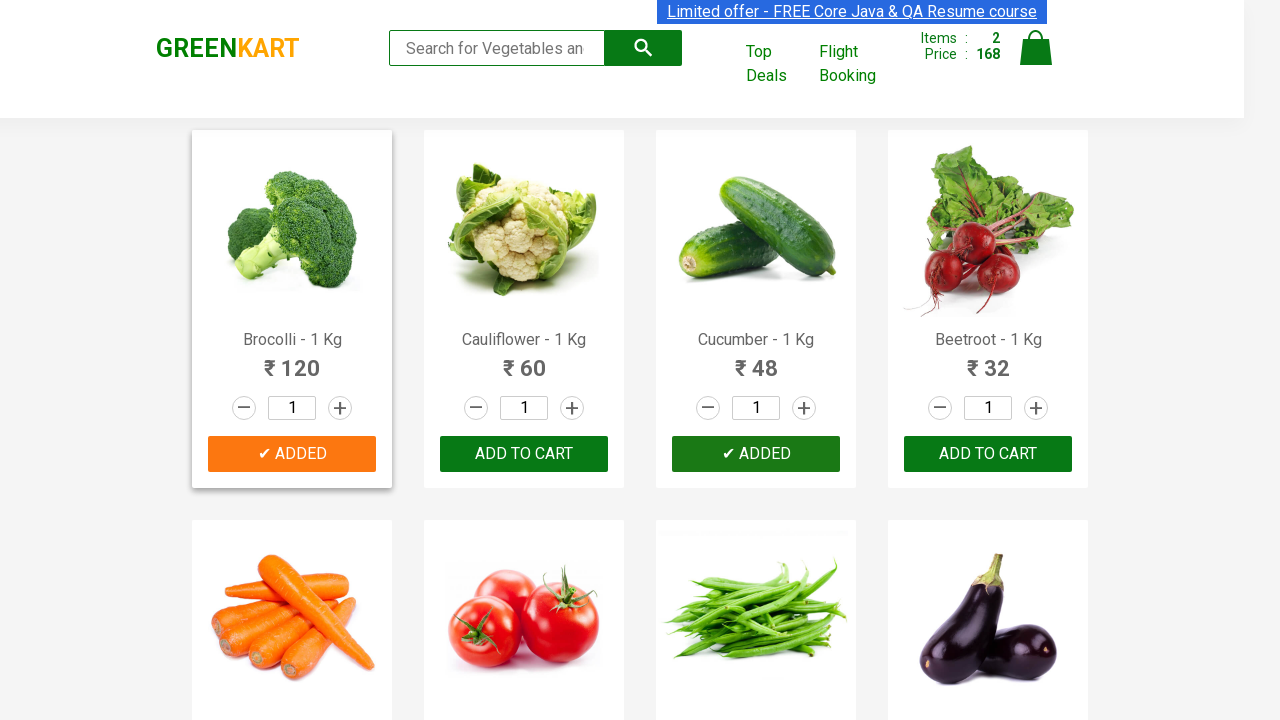

Extracted product name: Cucumber
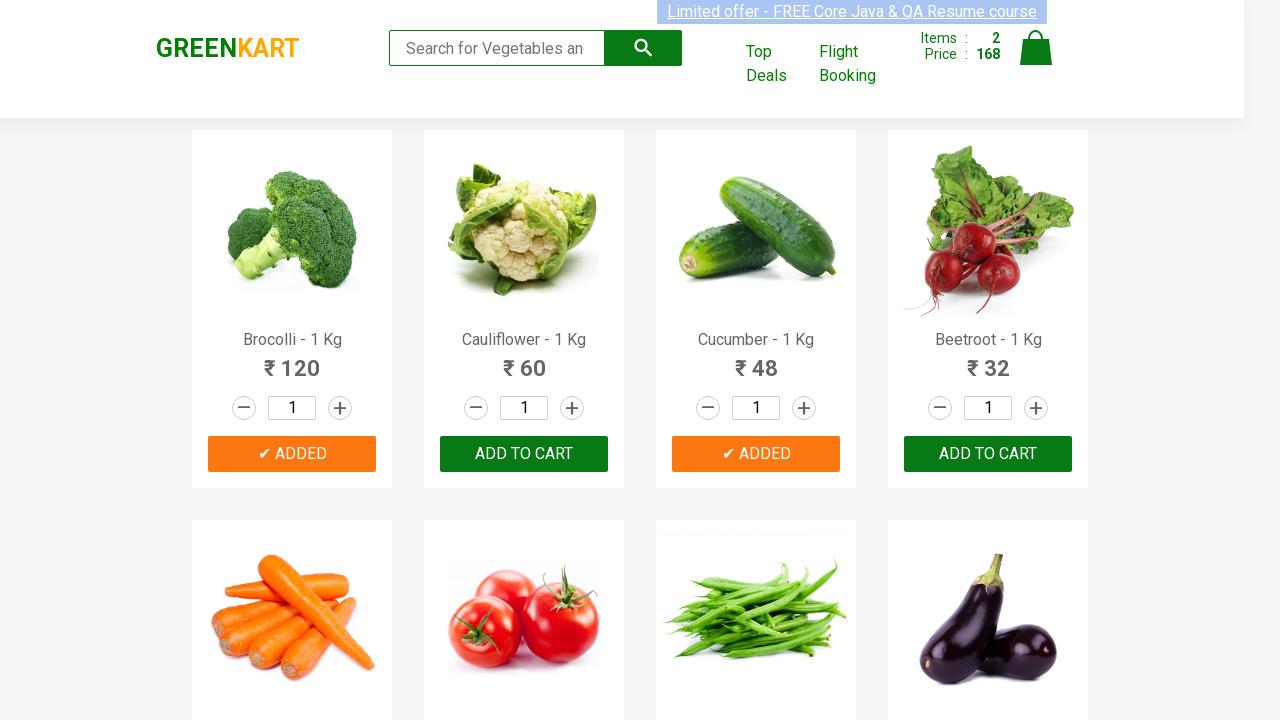

Extracted product name: Beetroot
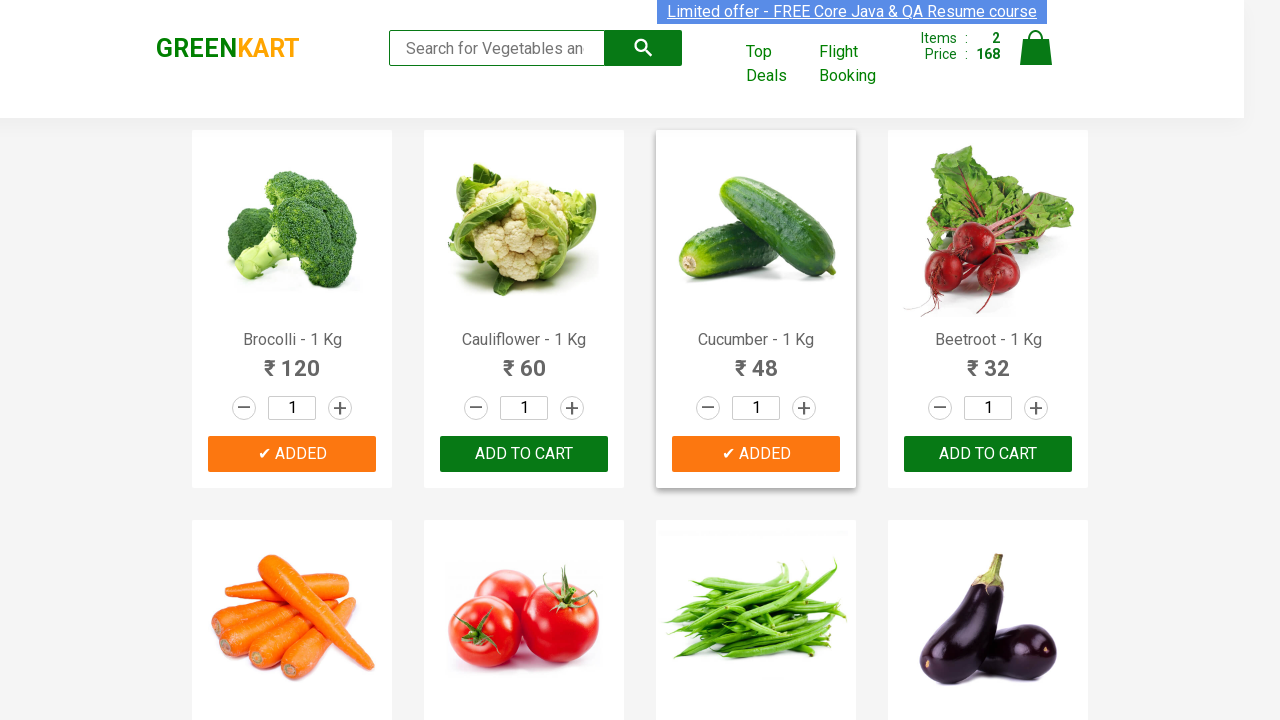

Clicked 'ADD TO CART' button for Beetroot at (524, 360) on xpath=//button[text()='ADD TO CART'] >> nth=3
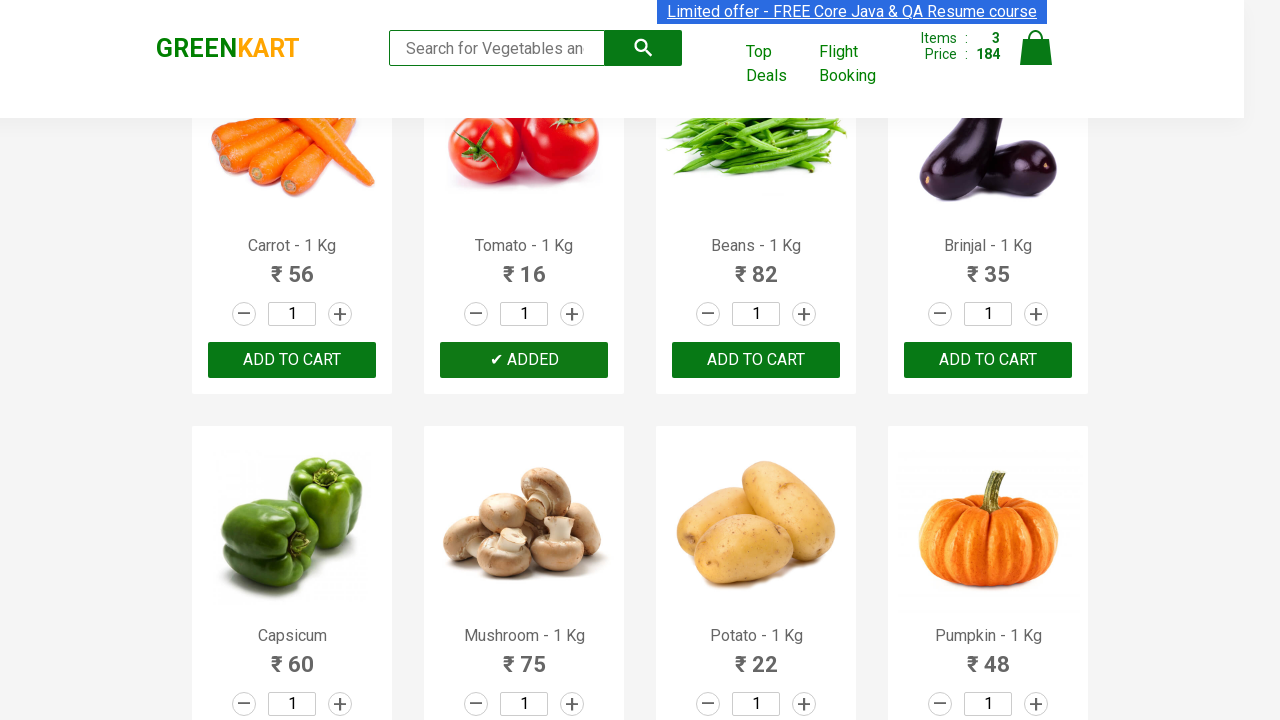

Successfully added all 3 items (Brocolli, Beetroot, Cauliflower) to cart
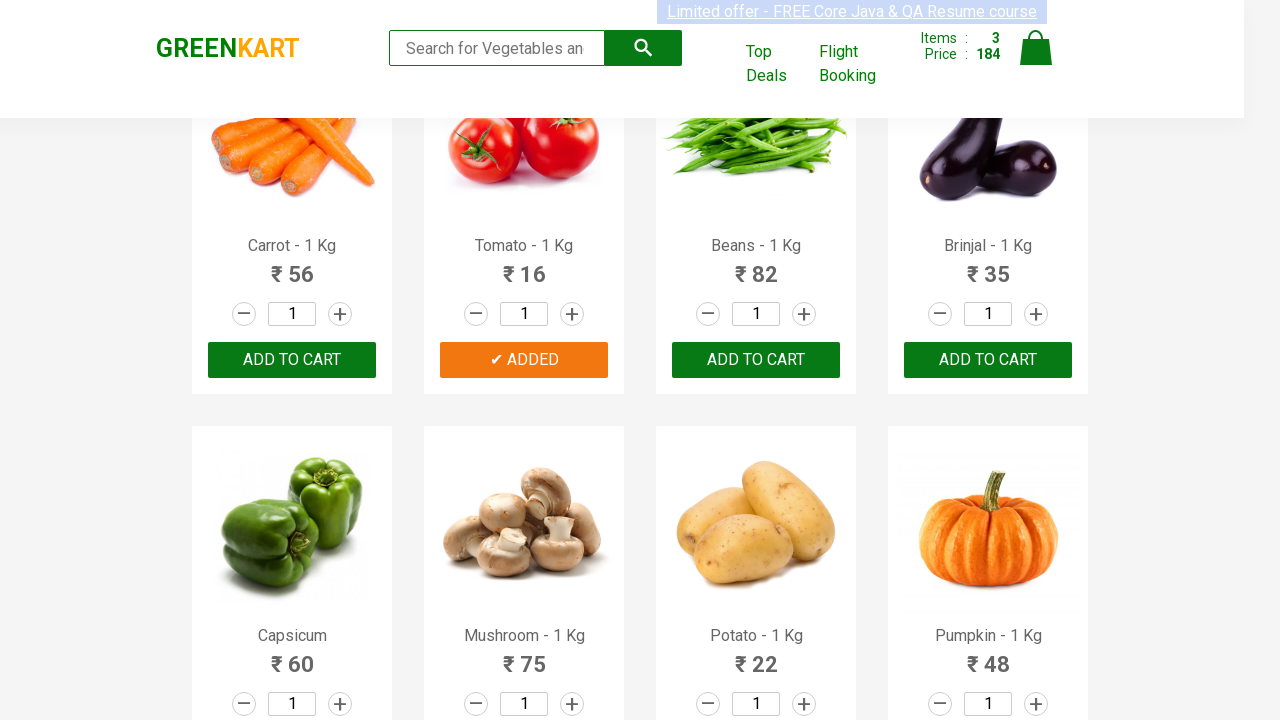

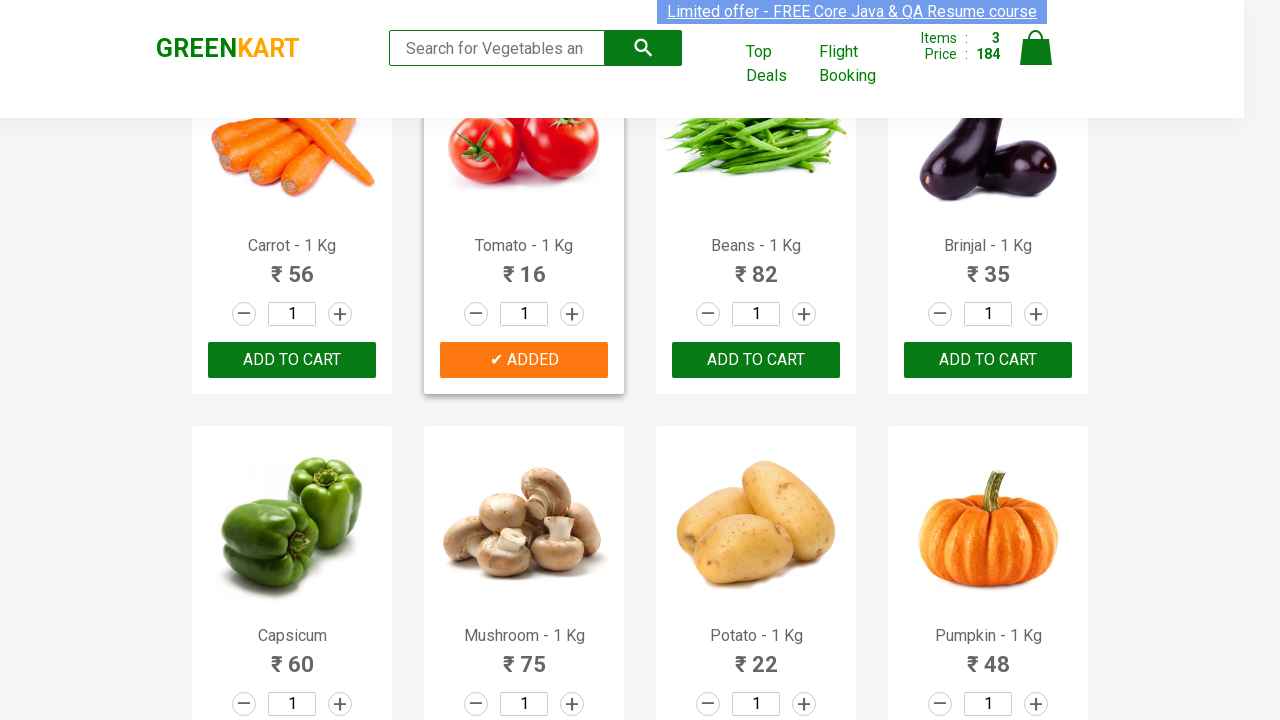